Navigates to YouTube homepage and verifies that the page title contains the word "video"

Starting URL: https://www.youtube.com

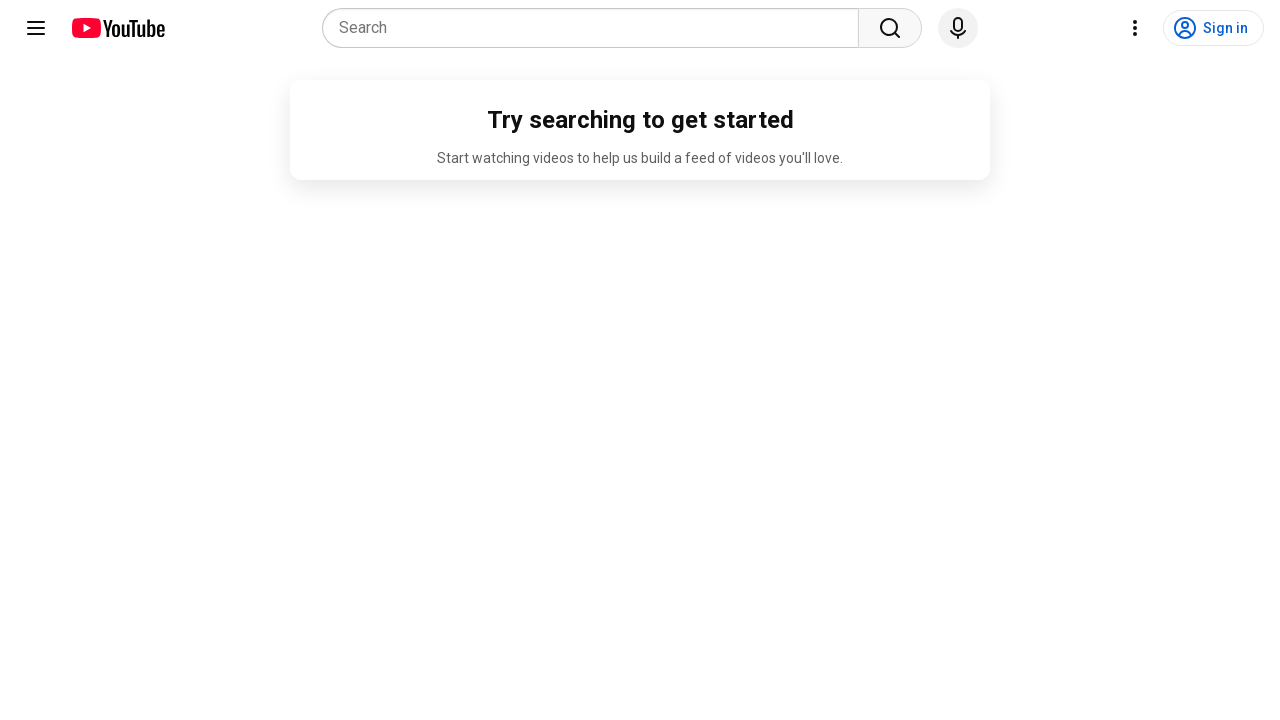

Navigated to YouTube homepage
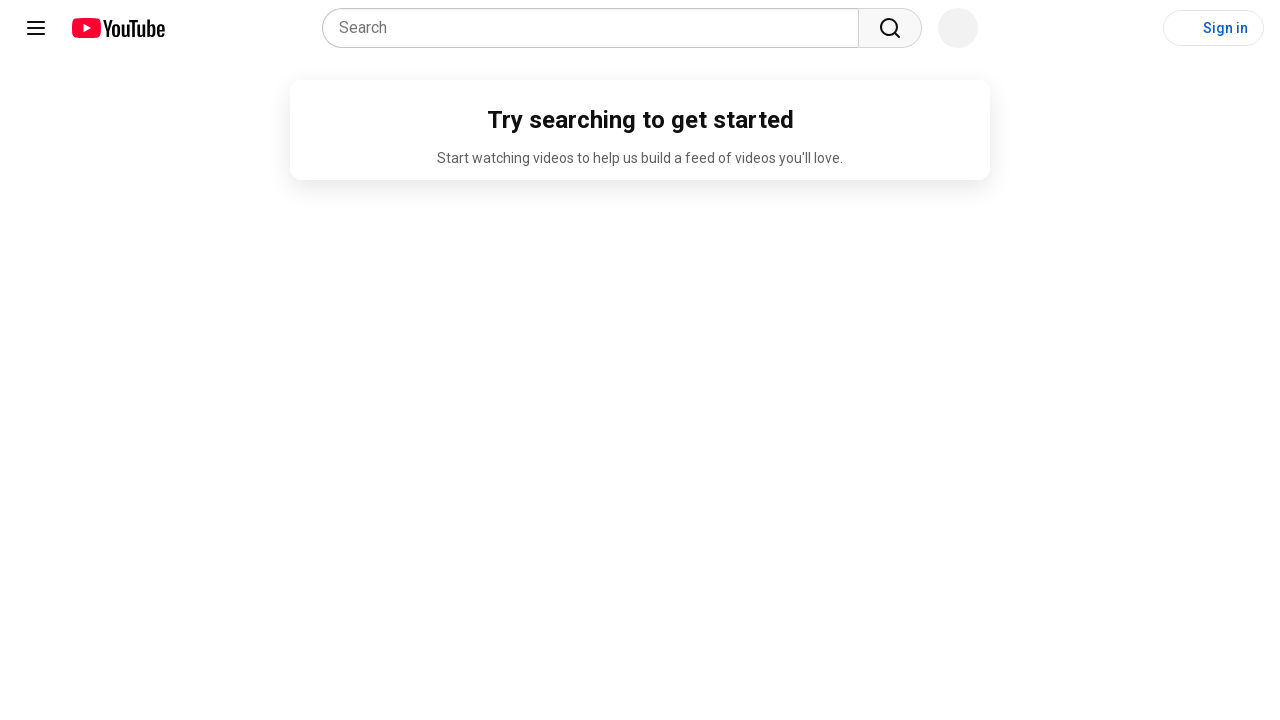

Page loaded and DOM content ready
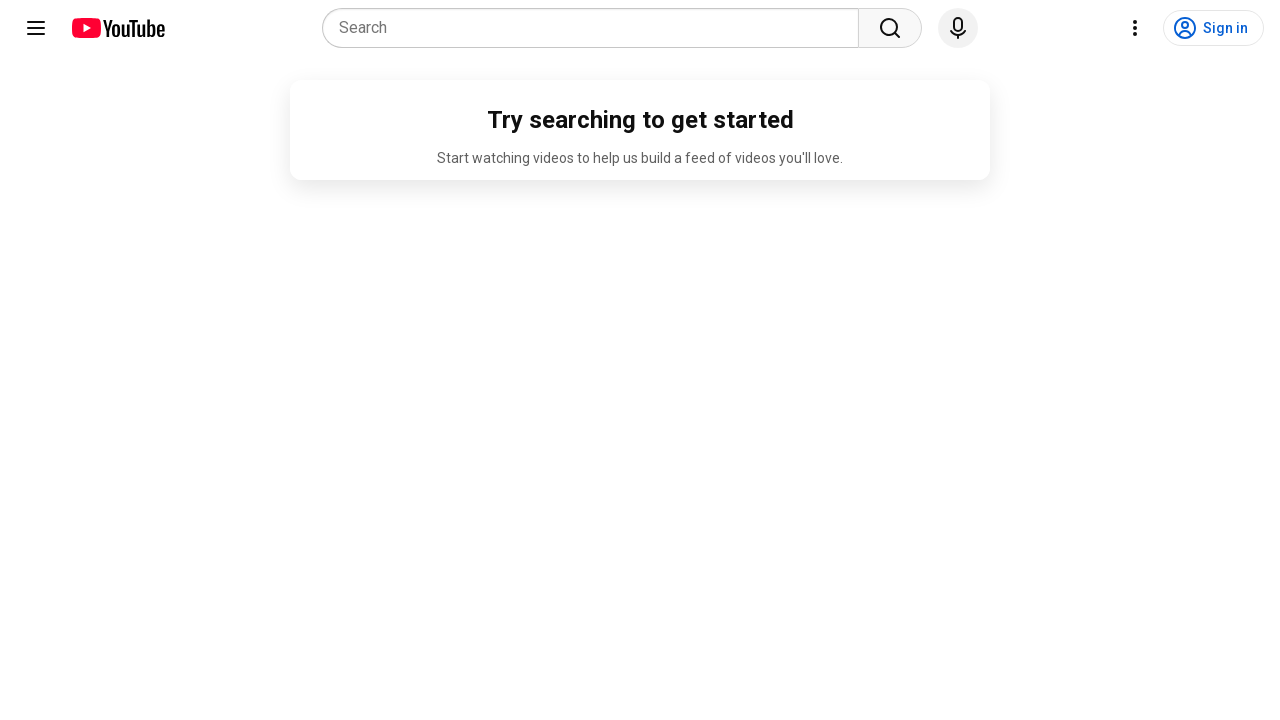

Retrieved page title: YouTube
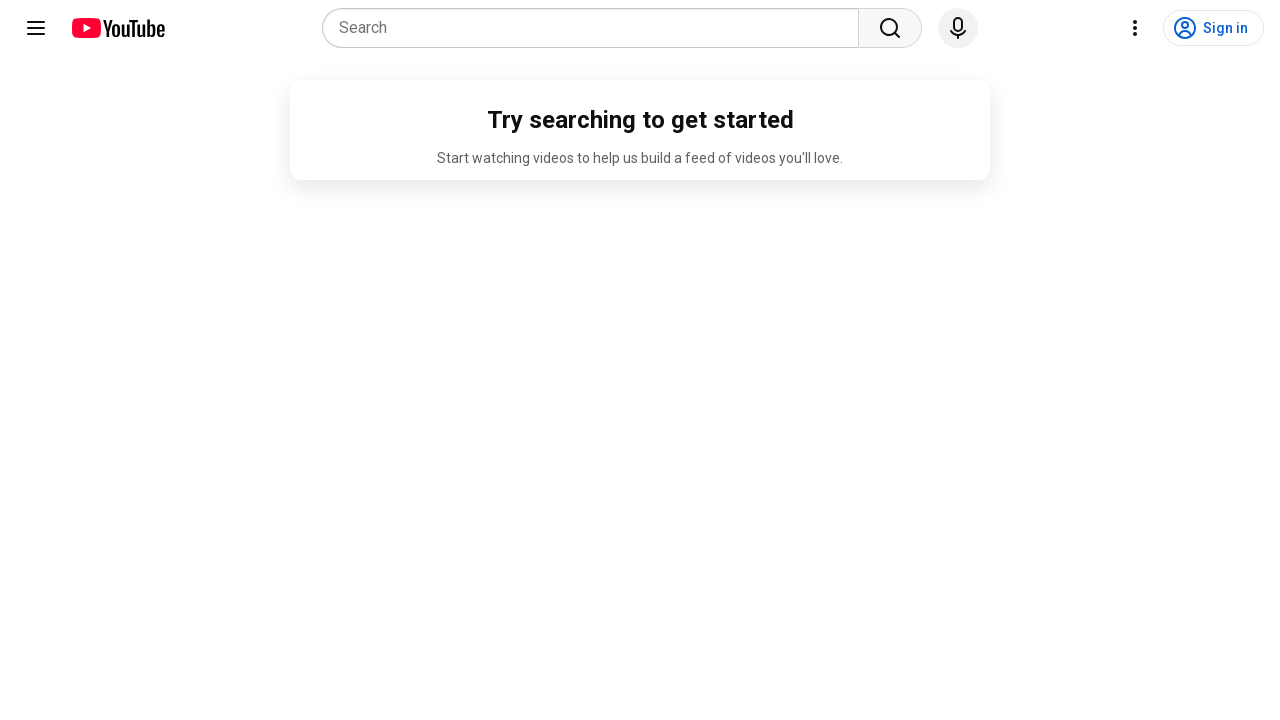

Printed page title to console
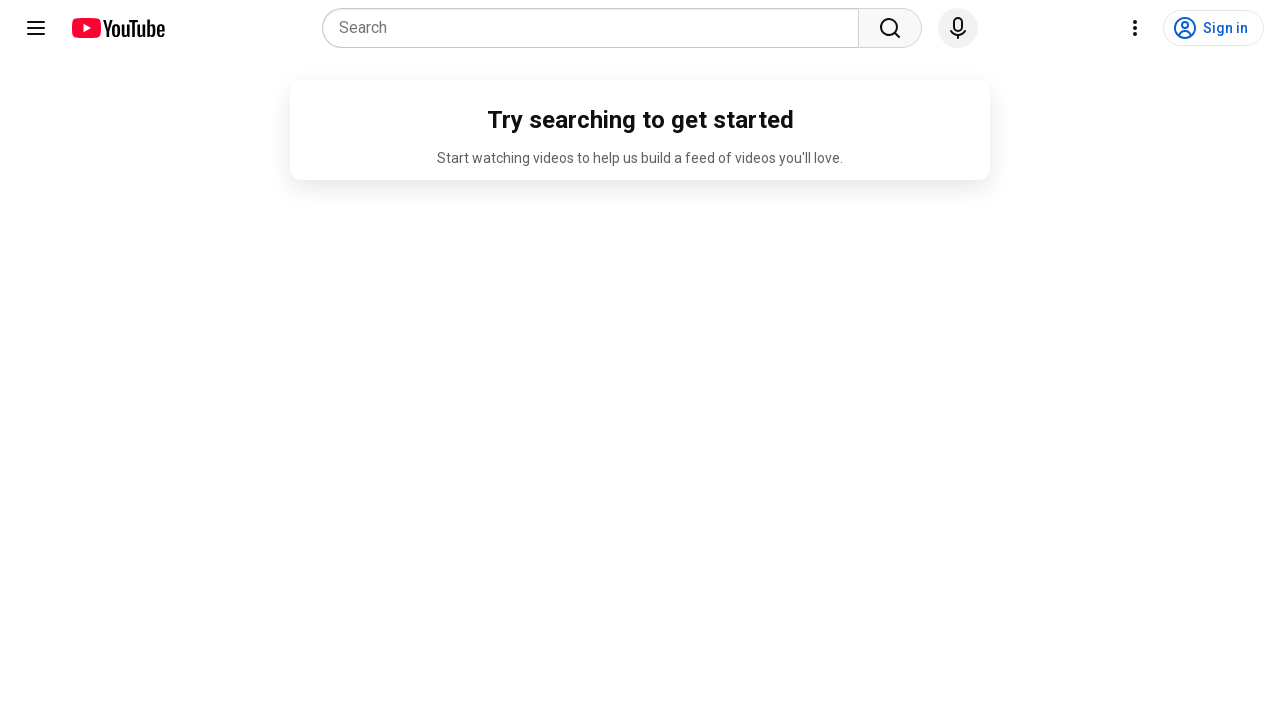

Verified that page title contains 'video' or 'YouTube'
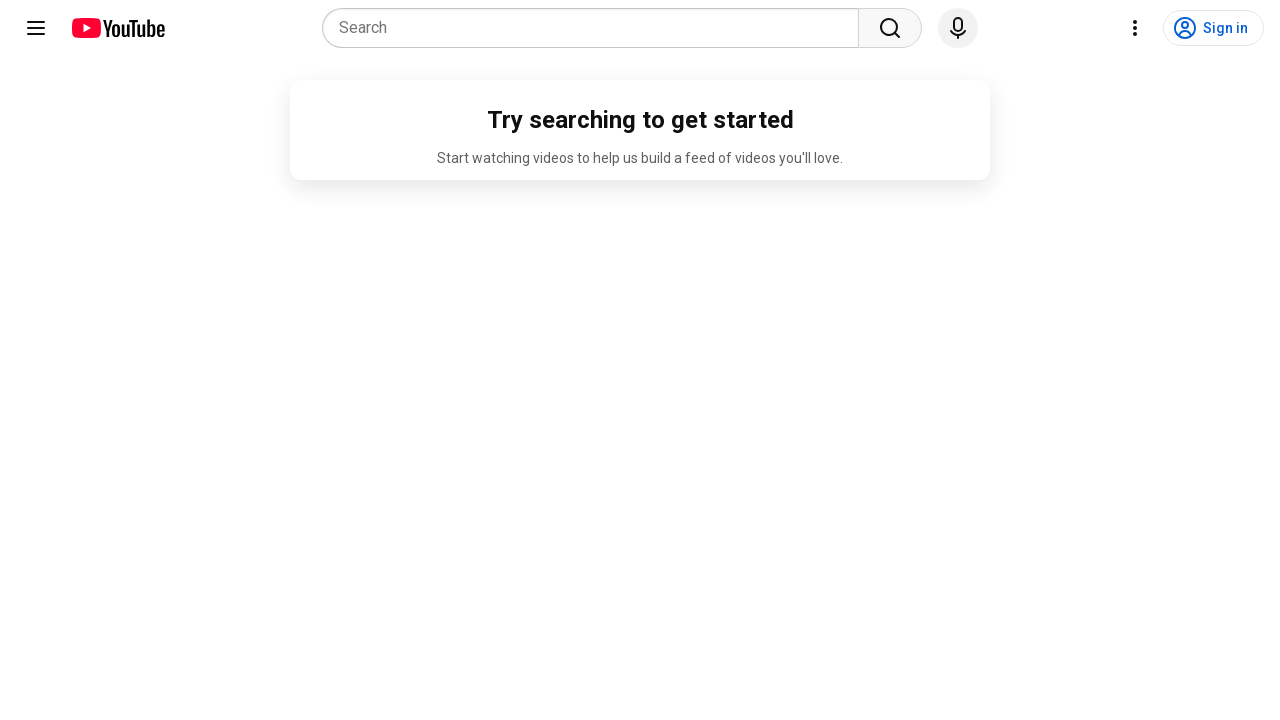

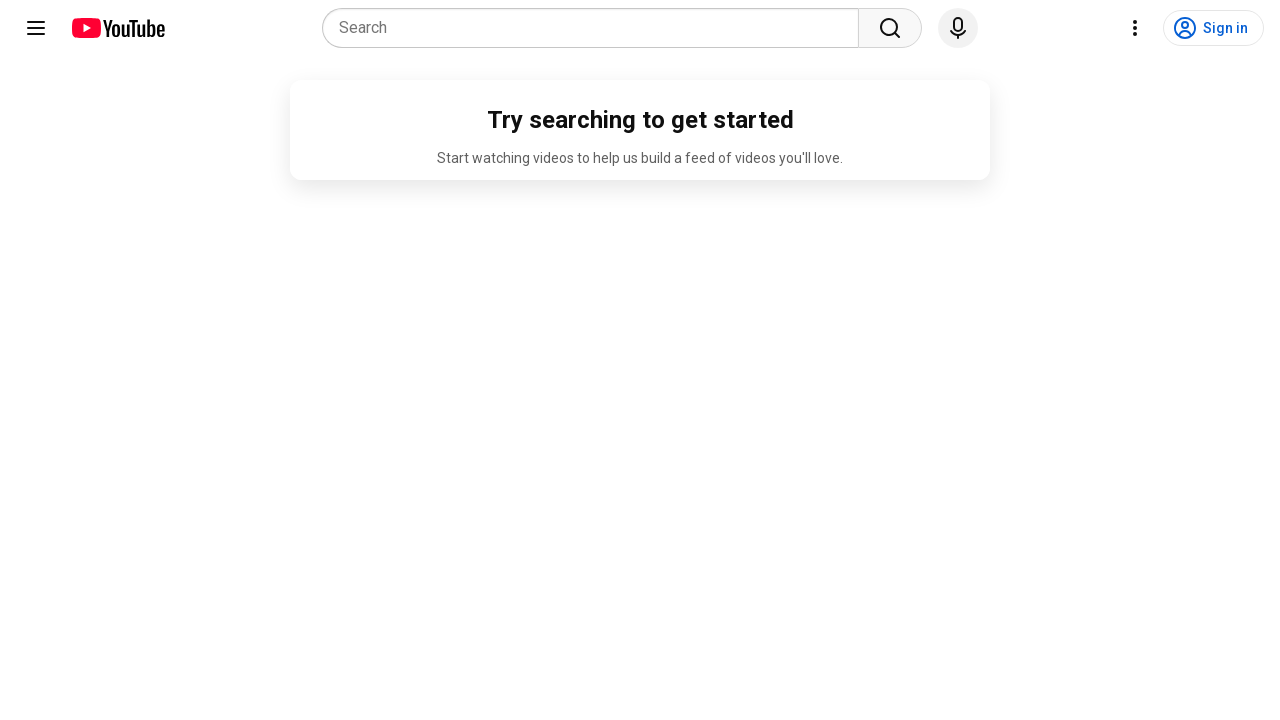